Navigates to a specific Stepik lesson page and waits for the content to load

Starting URL: https://stepik.org/lesson/25969/step/8

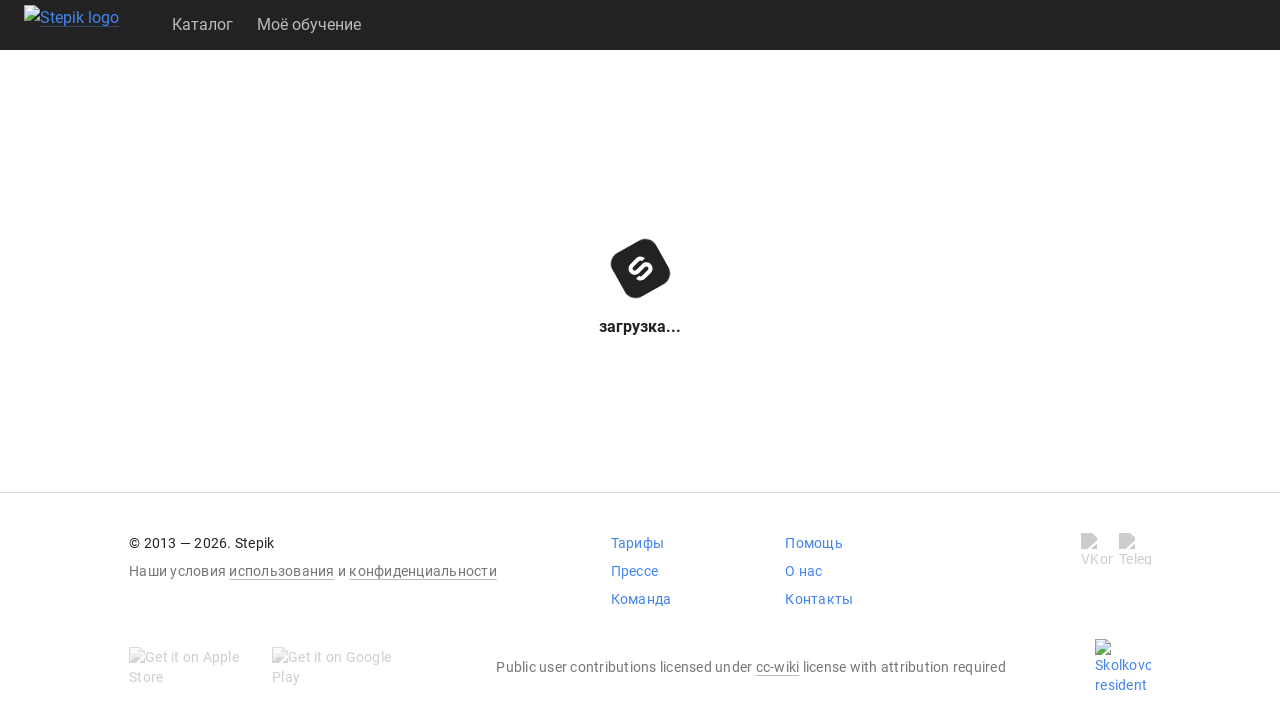

Waited for lesson page DOM content to load
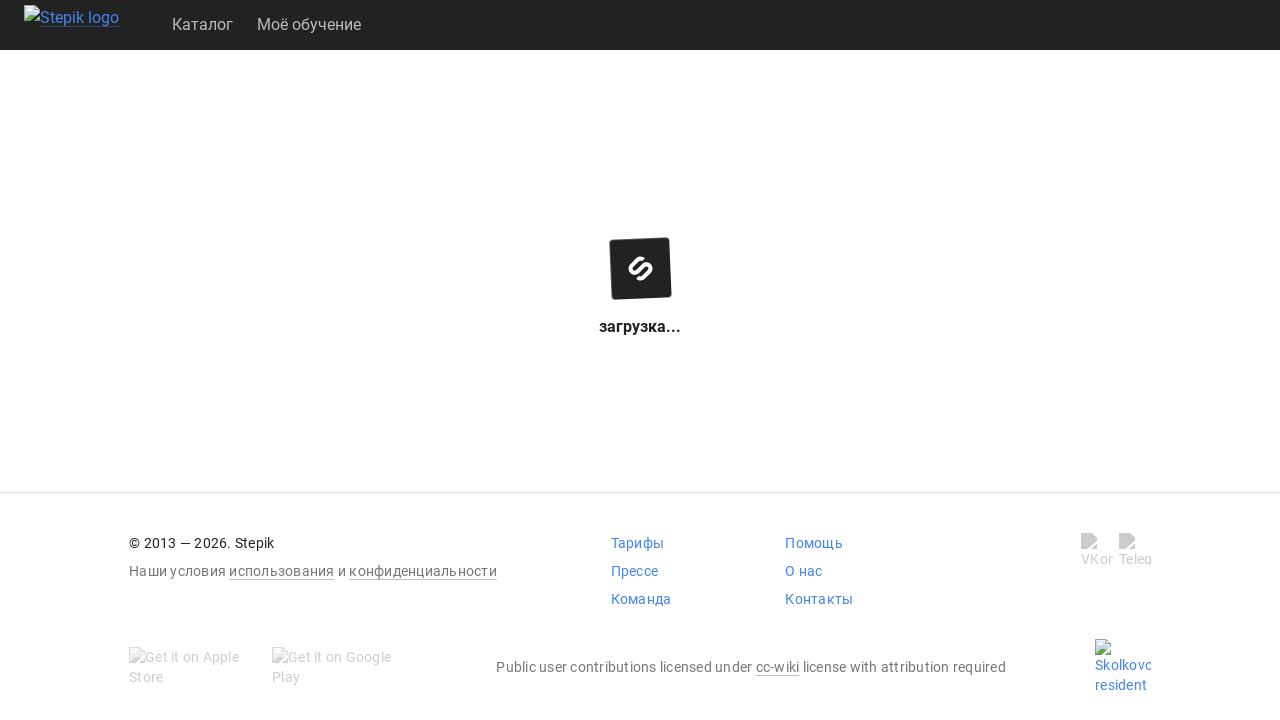

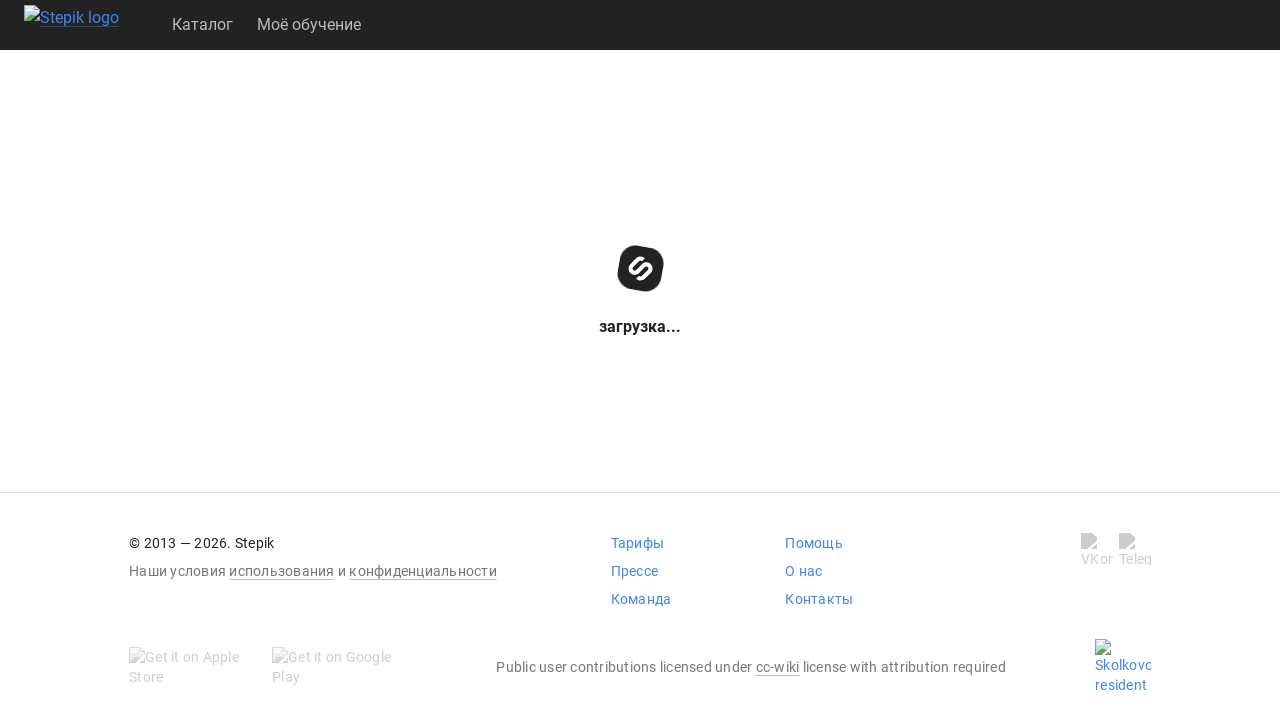